Navigates to a page, clicks on a link with a calculated mathematical value, then fills out a form with personal information and submits it

Starting URL: http://suninjuly.github.io/find_link_text

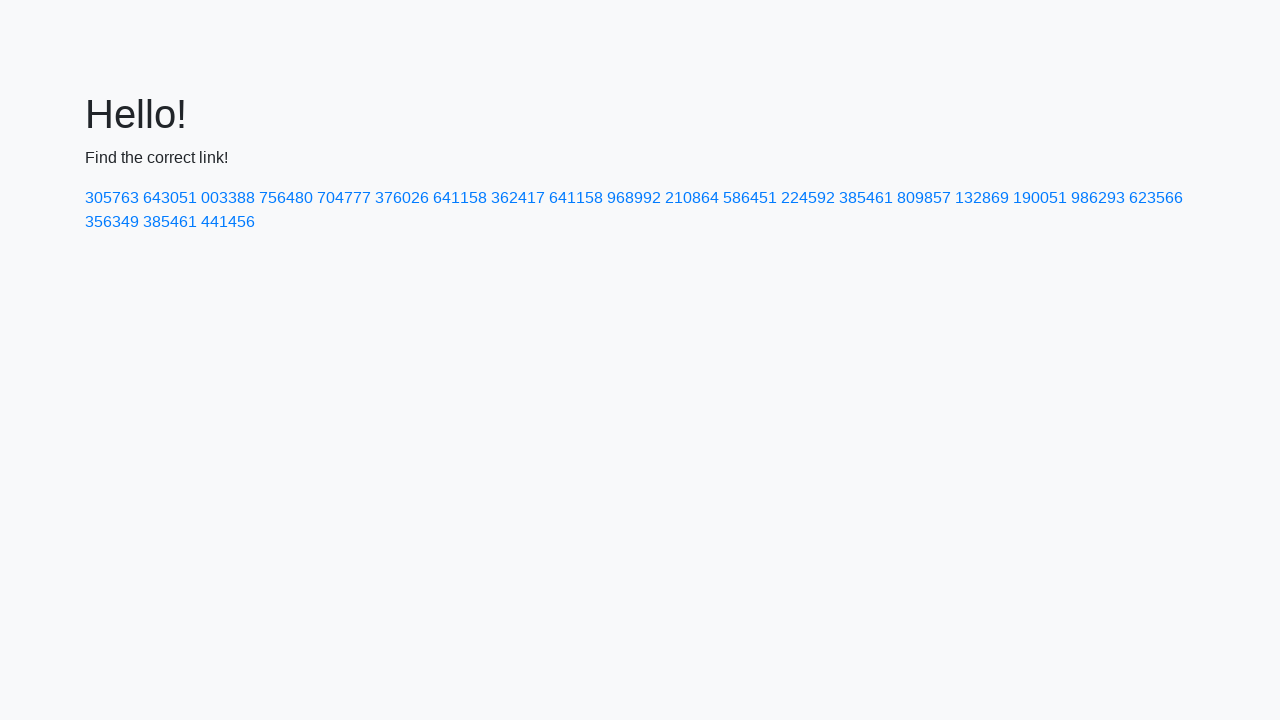

Clicked on link with calculated text value: 224592 at (808, 198) on a:has-text("224592")
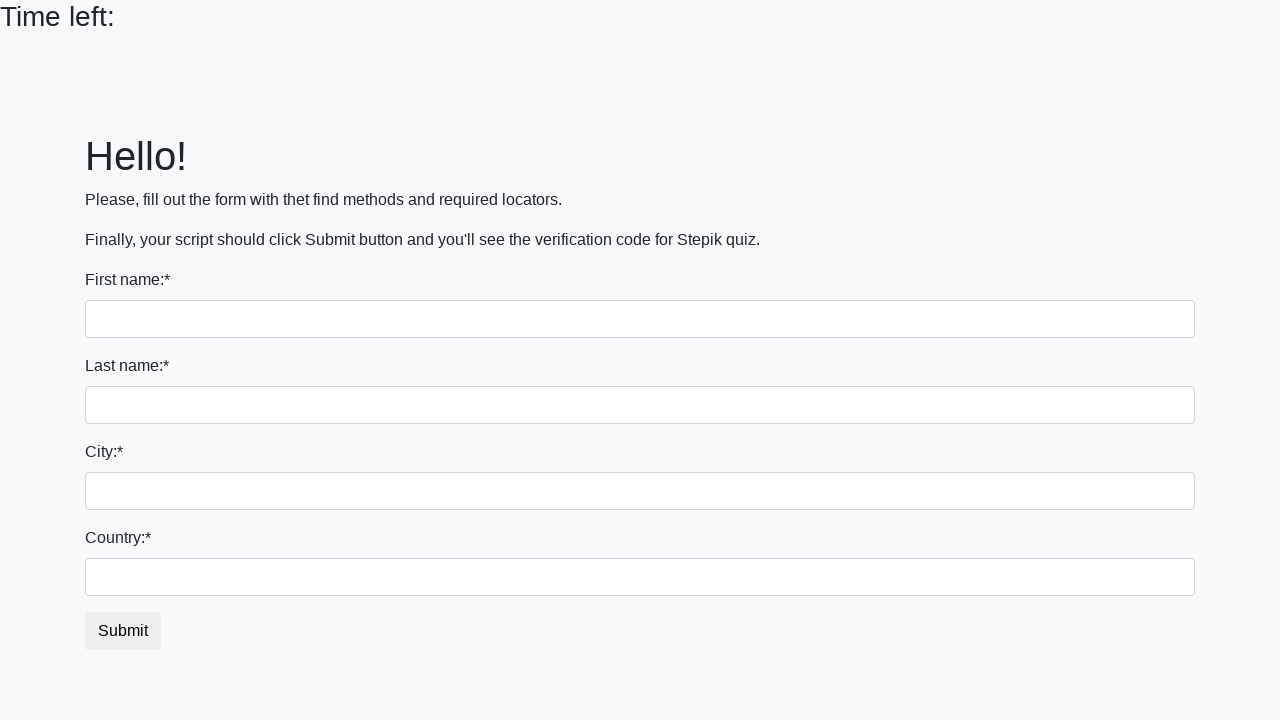

Filled first name field with 'Ivan' on input:first-of-type
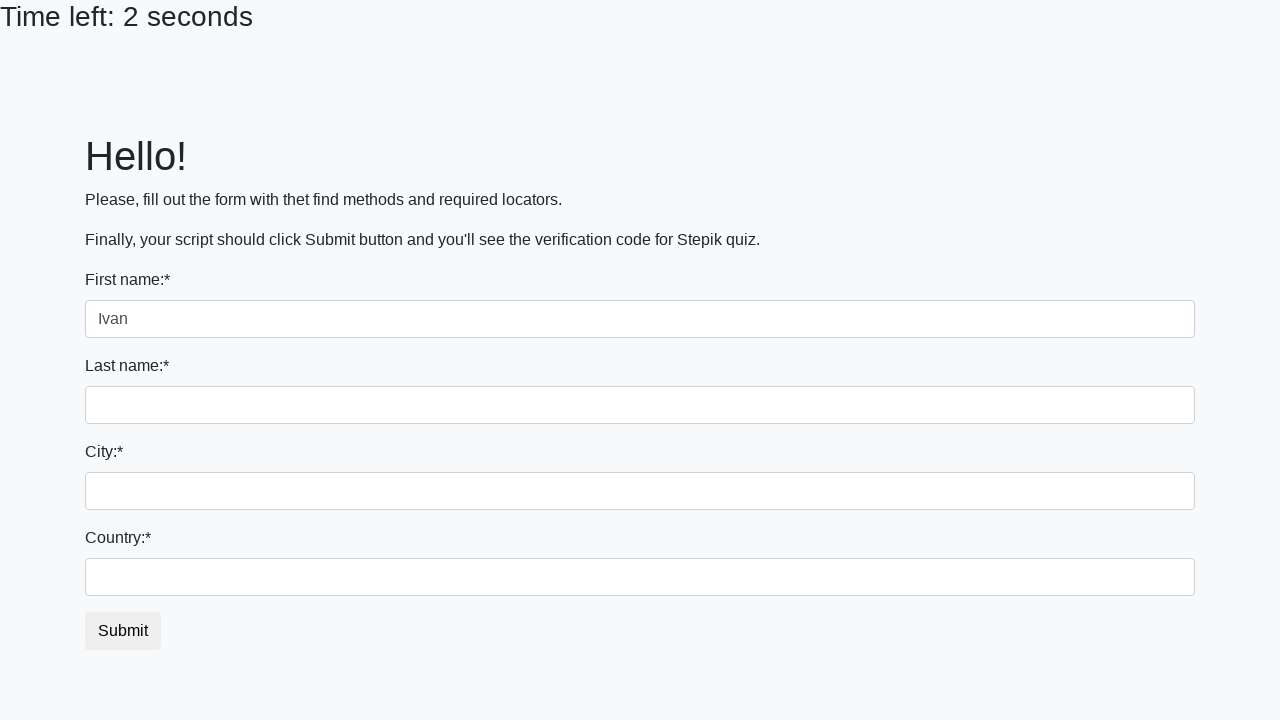

Filled last name field with 'Petrov' on input[name='last_name']
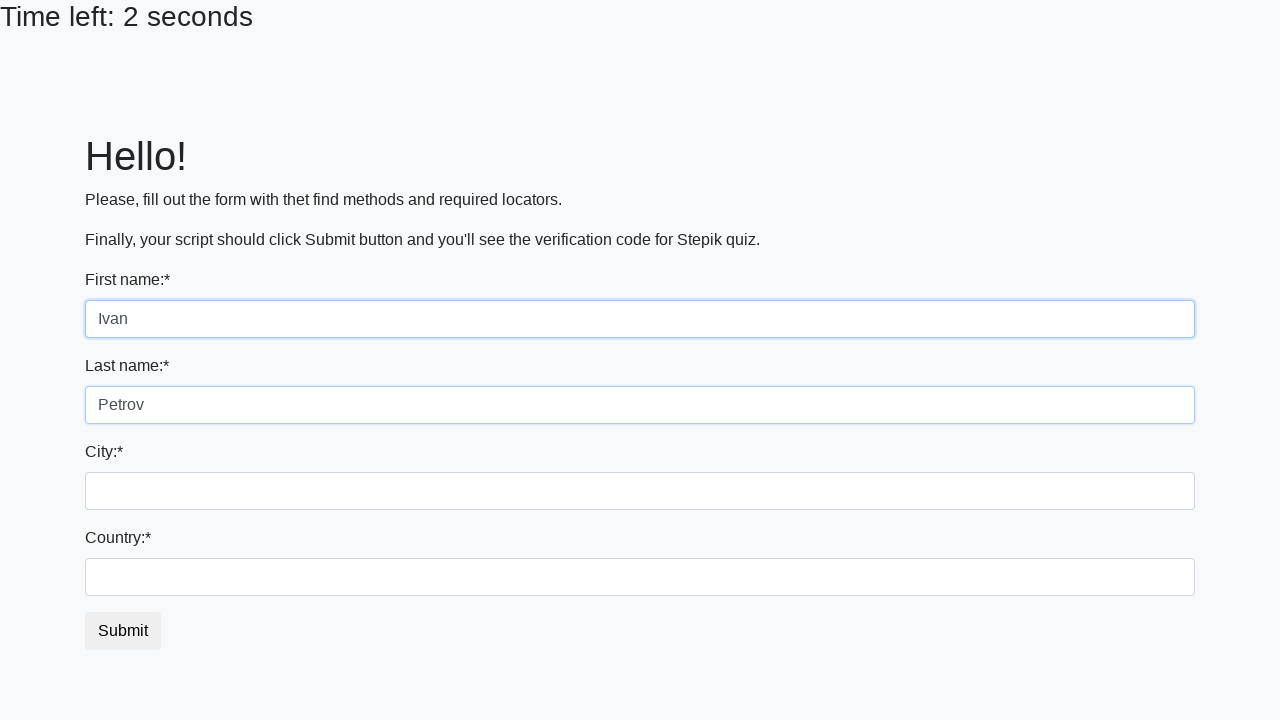

Filled city field with 'Smolensk' on .city
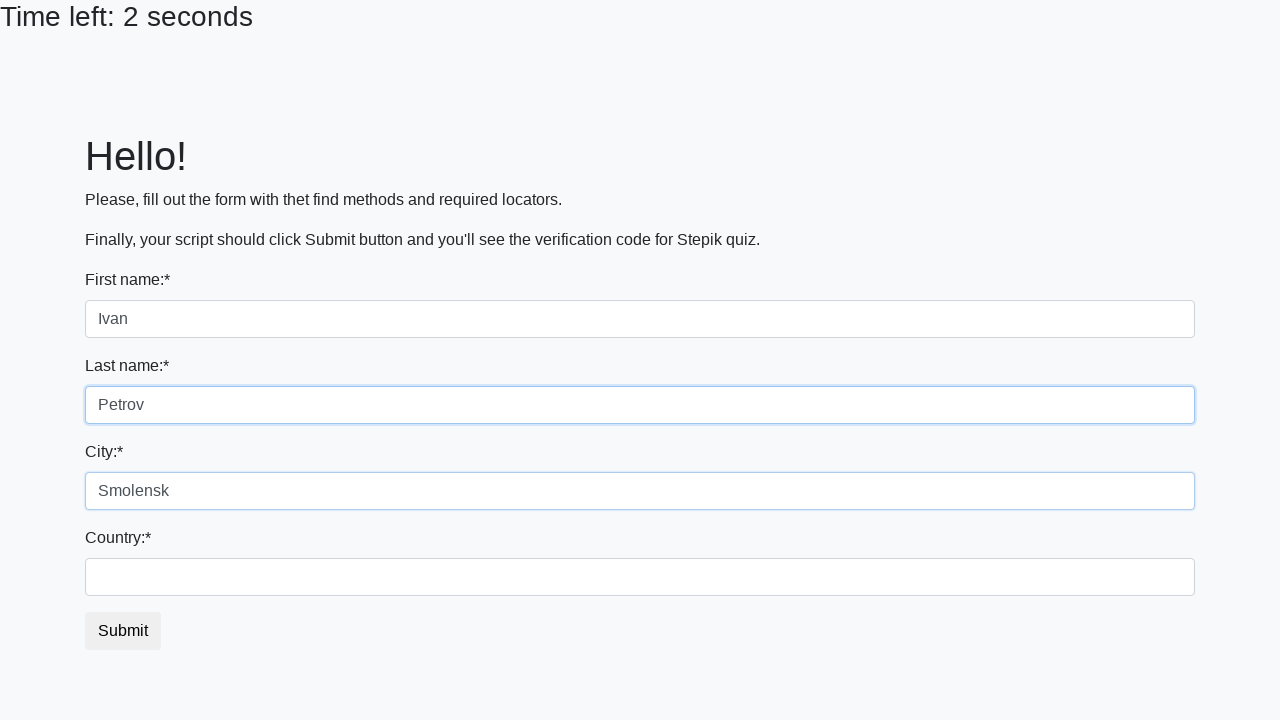

Filled country field with 'Russia' on #country
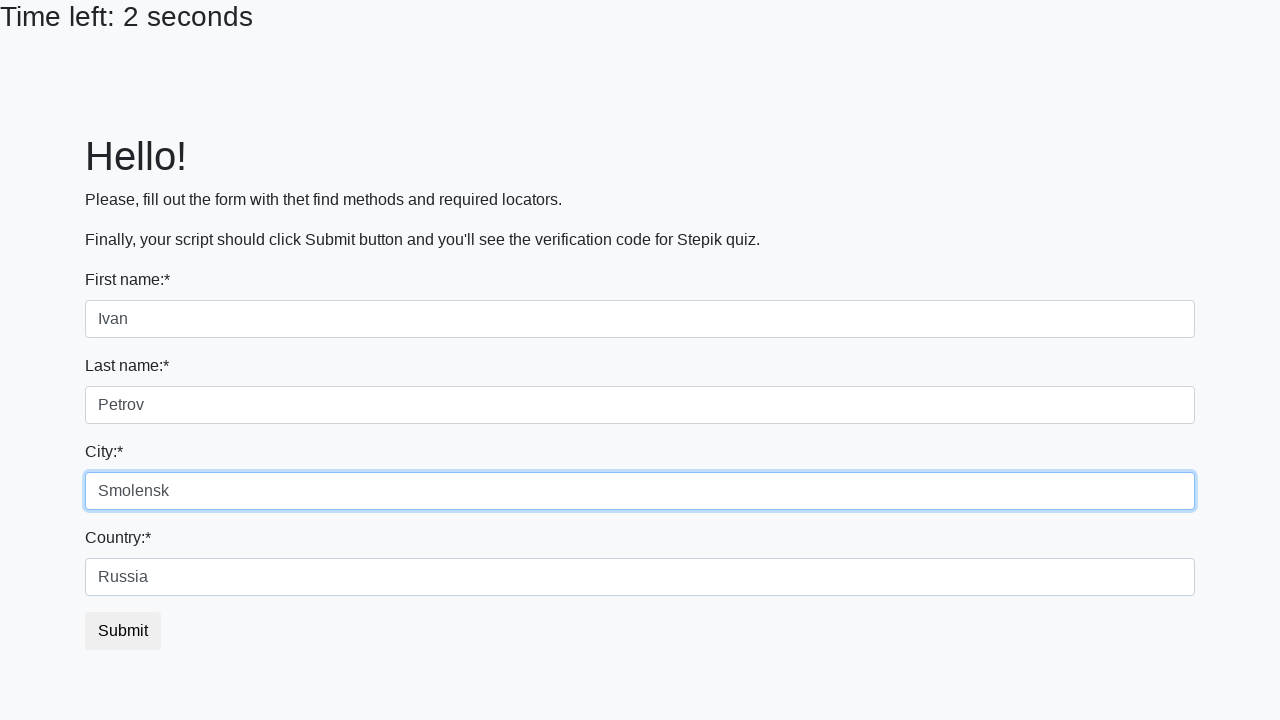

Clicked submit button at (123, 631) on button.btn
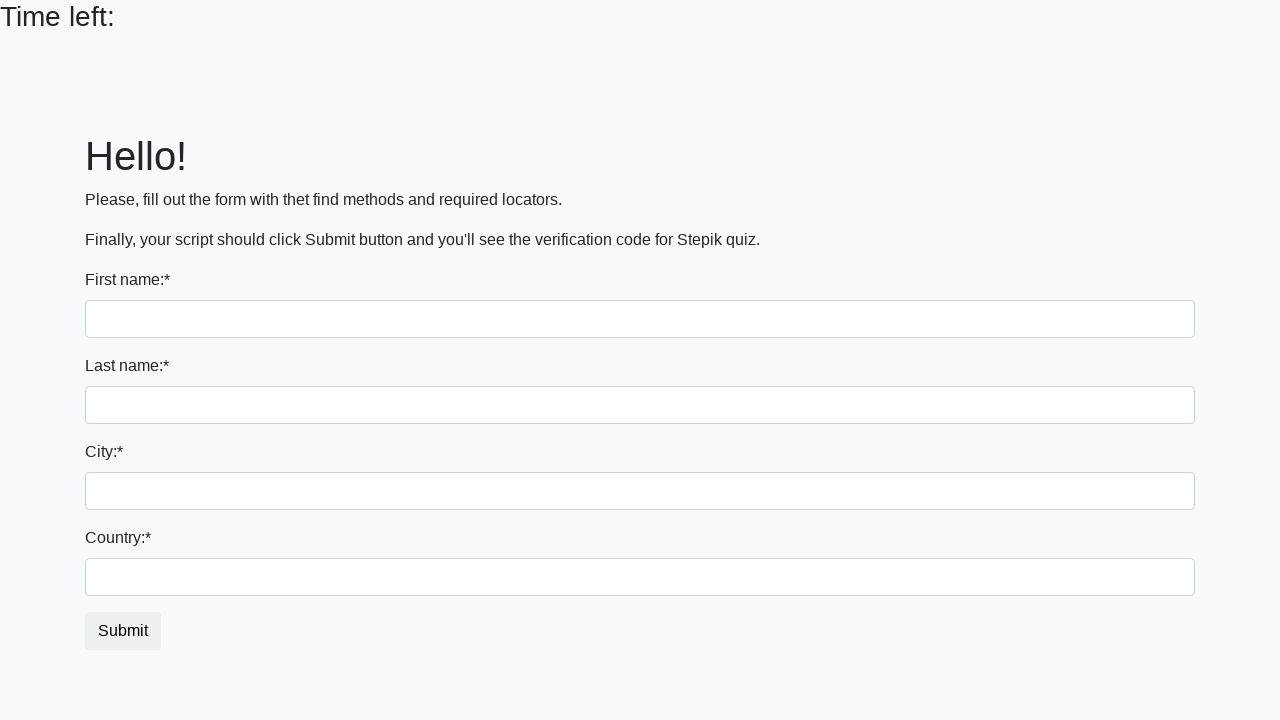

Waited 1000ms for result page to load
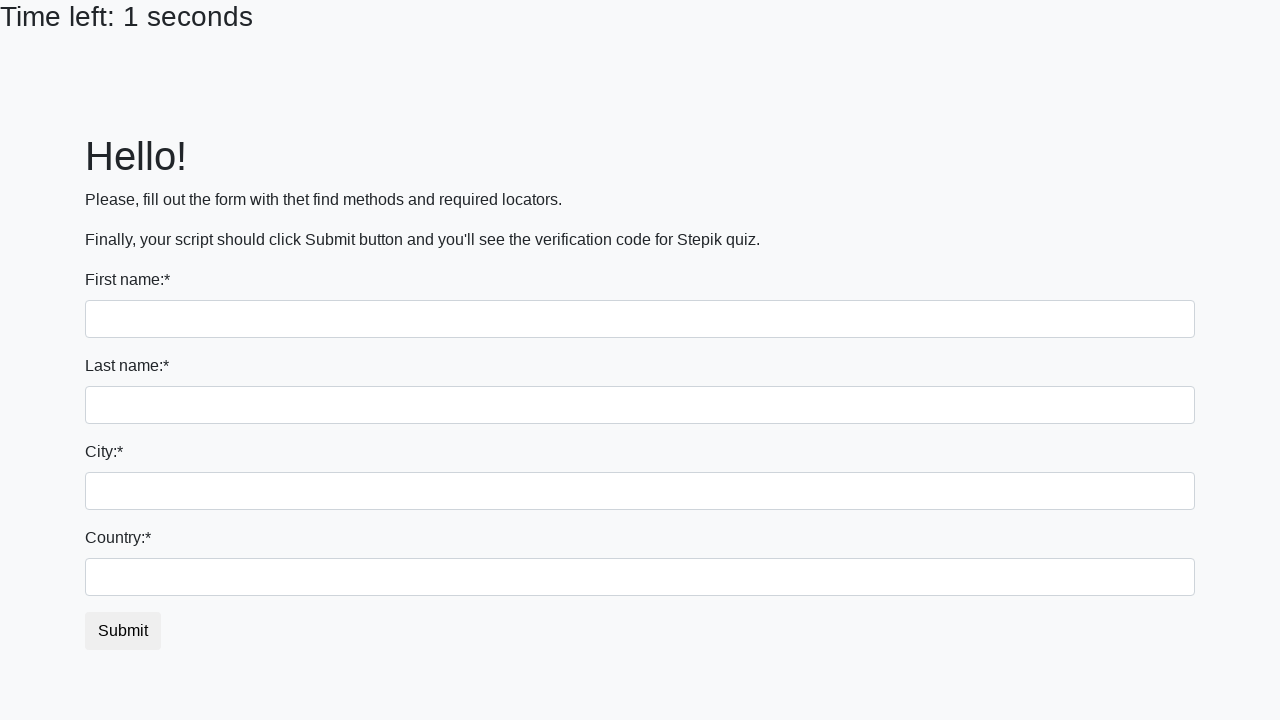

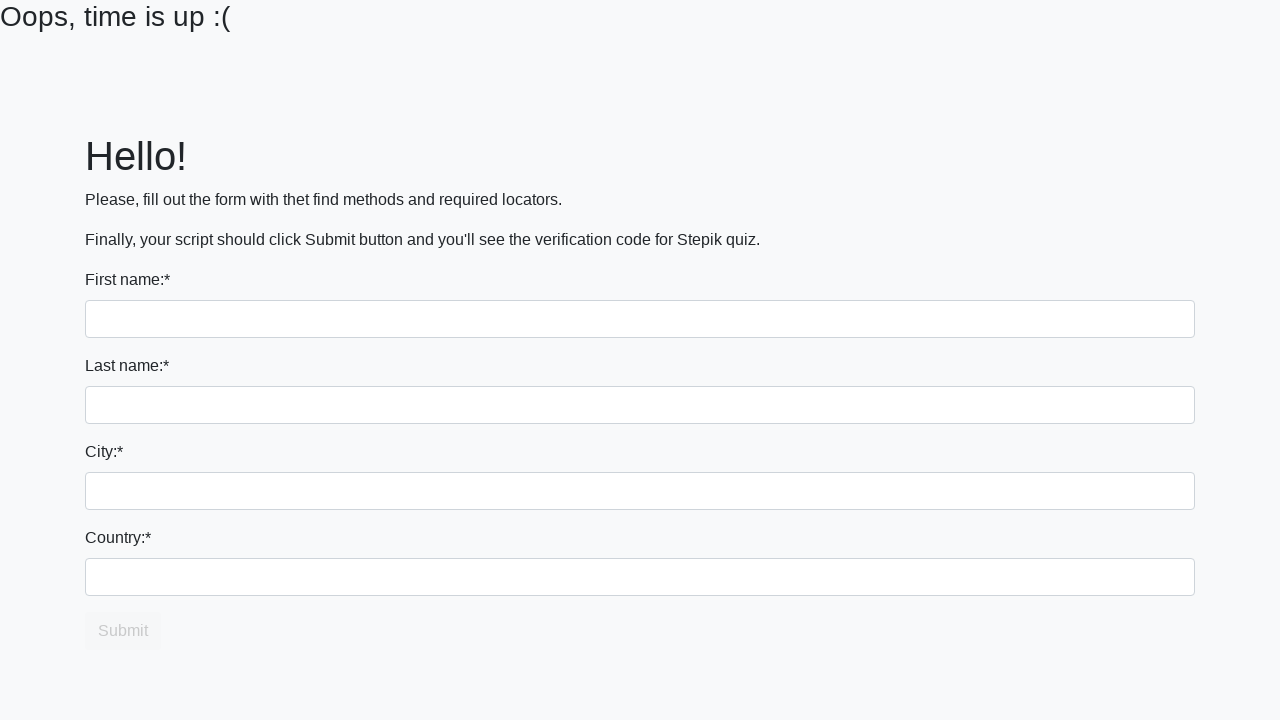